Tests pagination functionality by clicking on page 2 and verifying the content updates

Starting URL: https://pagination.js.org

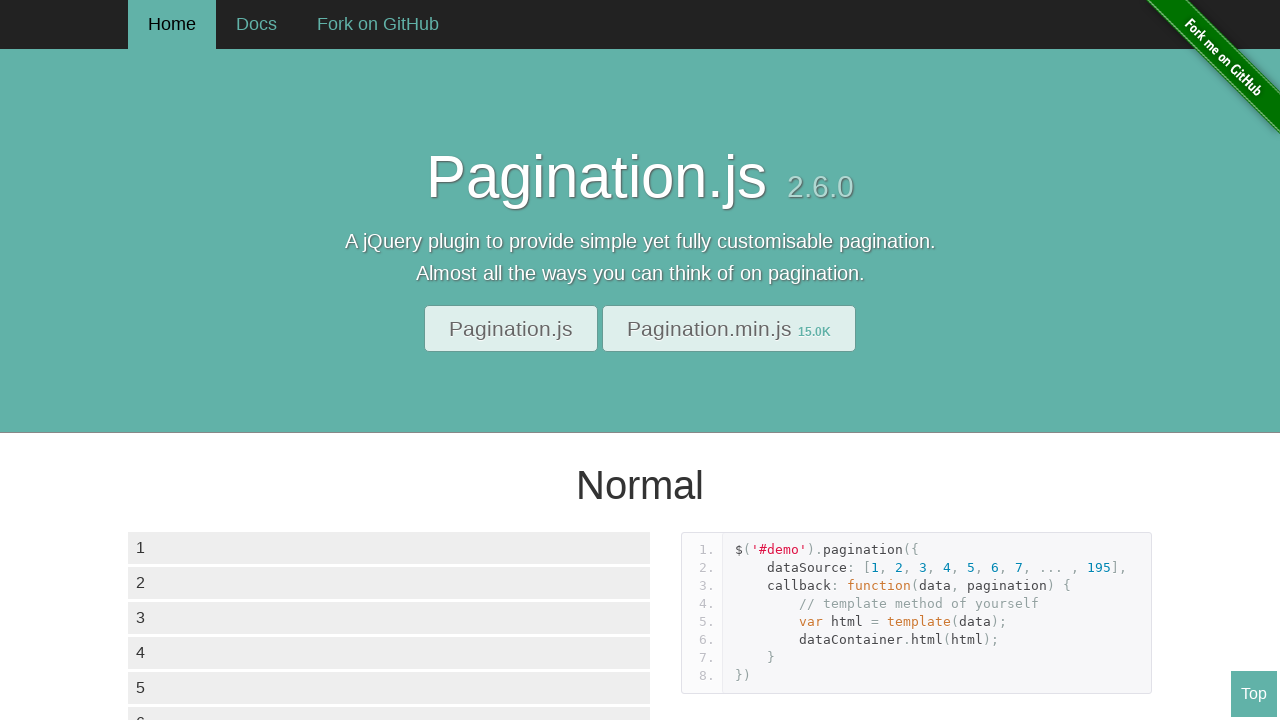

Data container loaded with initial page content
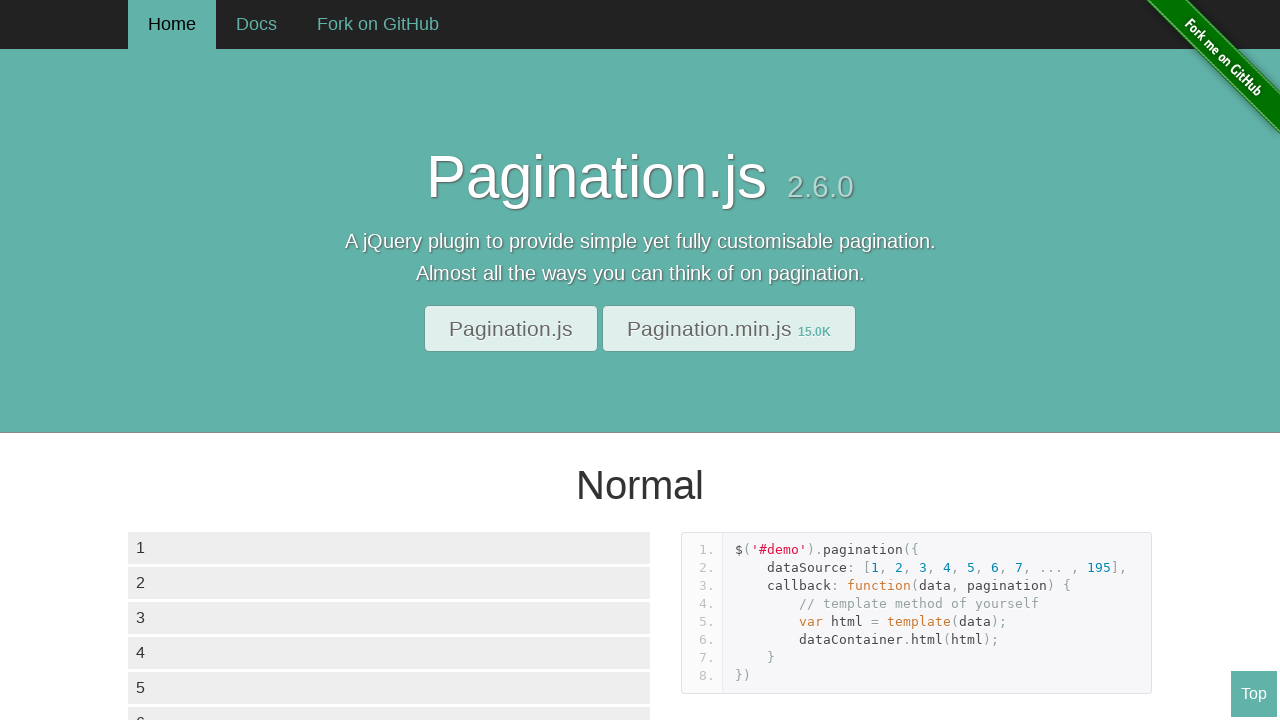

Clicked on page 2 in pagination at (174, 360) on div.paginationjs-pages ul li:nth-child(2)
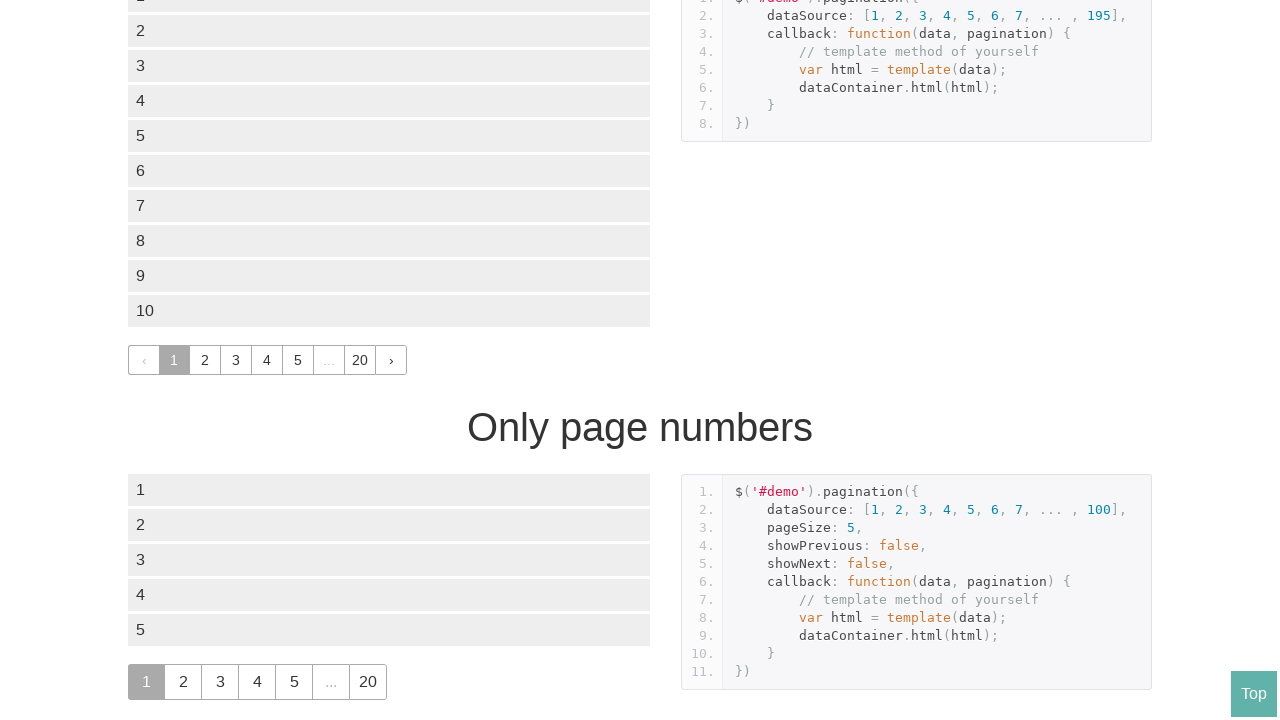

Page 2 content loaded and verified
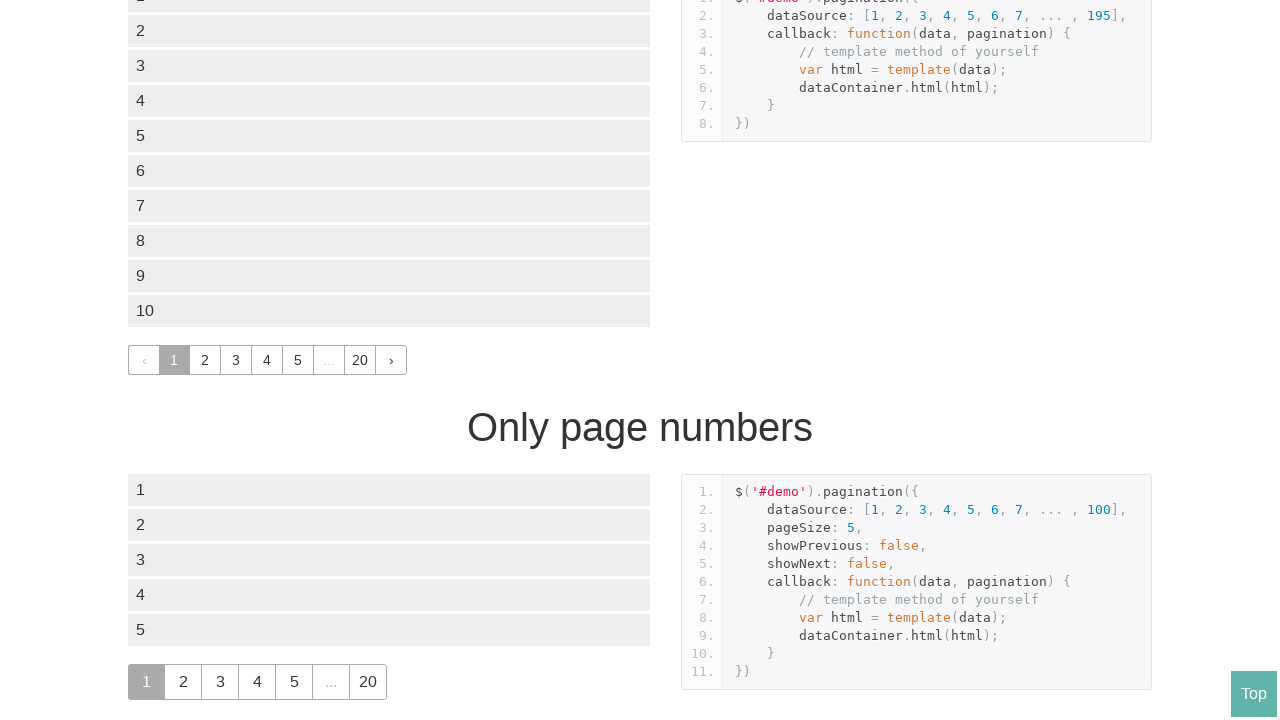

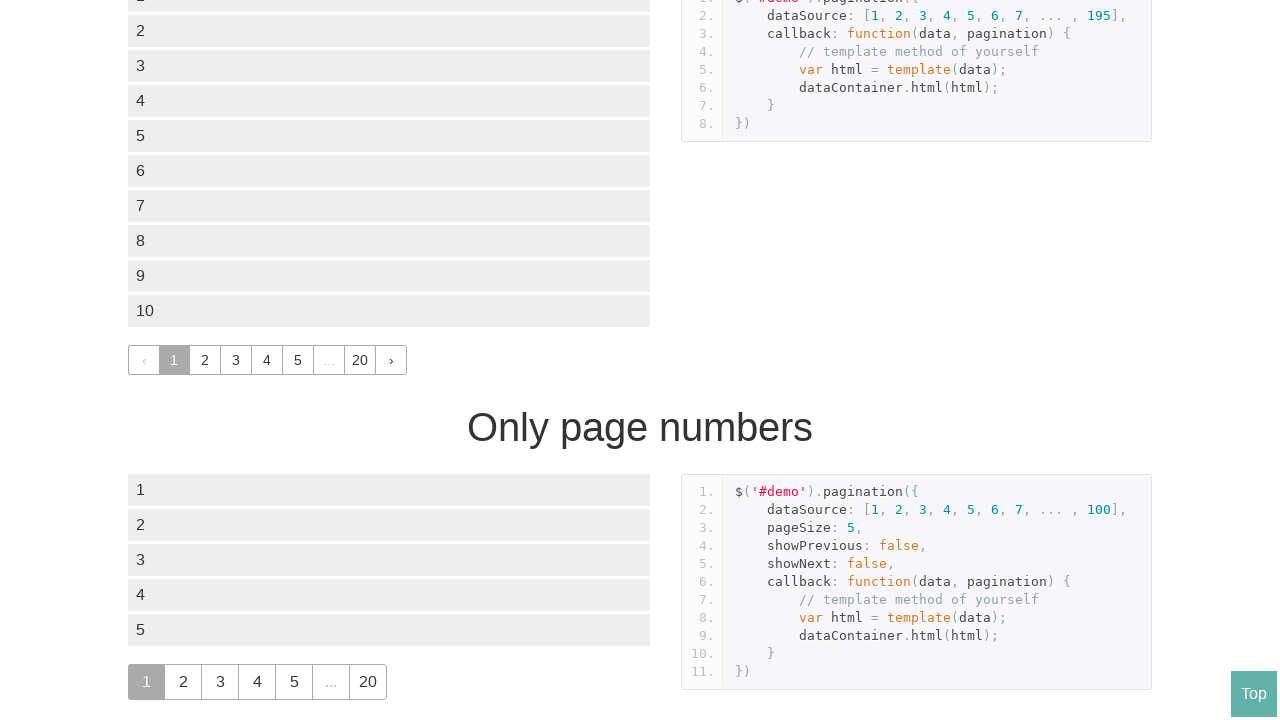